Tests add/remove elements functionality by clicking add button then clicking the newly added delete button

Starting URL: https://the-internet.herokuapp.com/add_remove_elements/

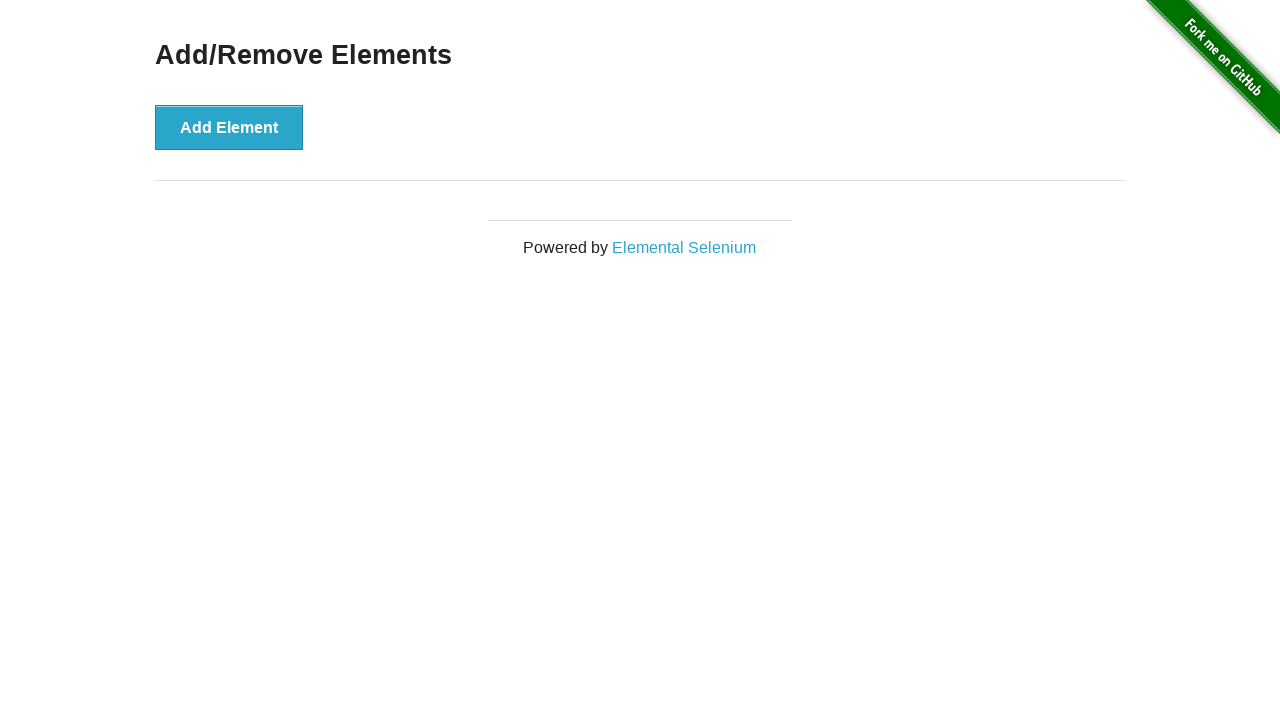

Navigated to add/remove elements page
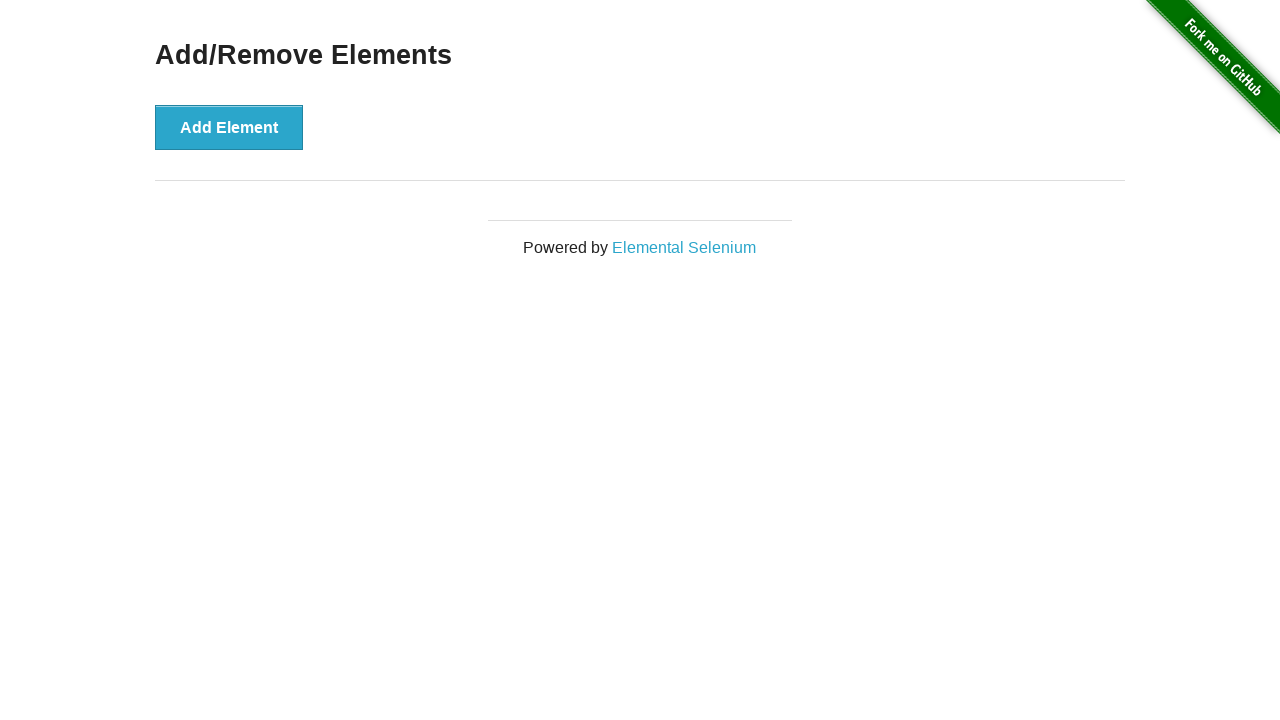

Clicked Add Element button to create new delete button at (229, 127) on xpath=//div[@id='content']/div[@class='example']/button
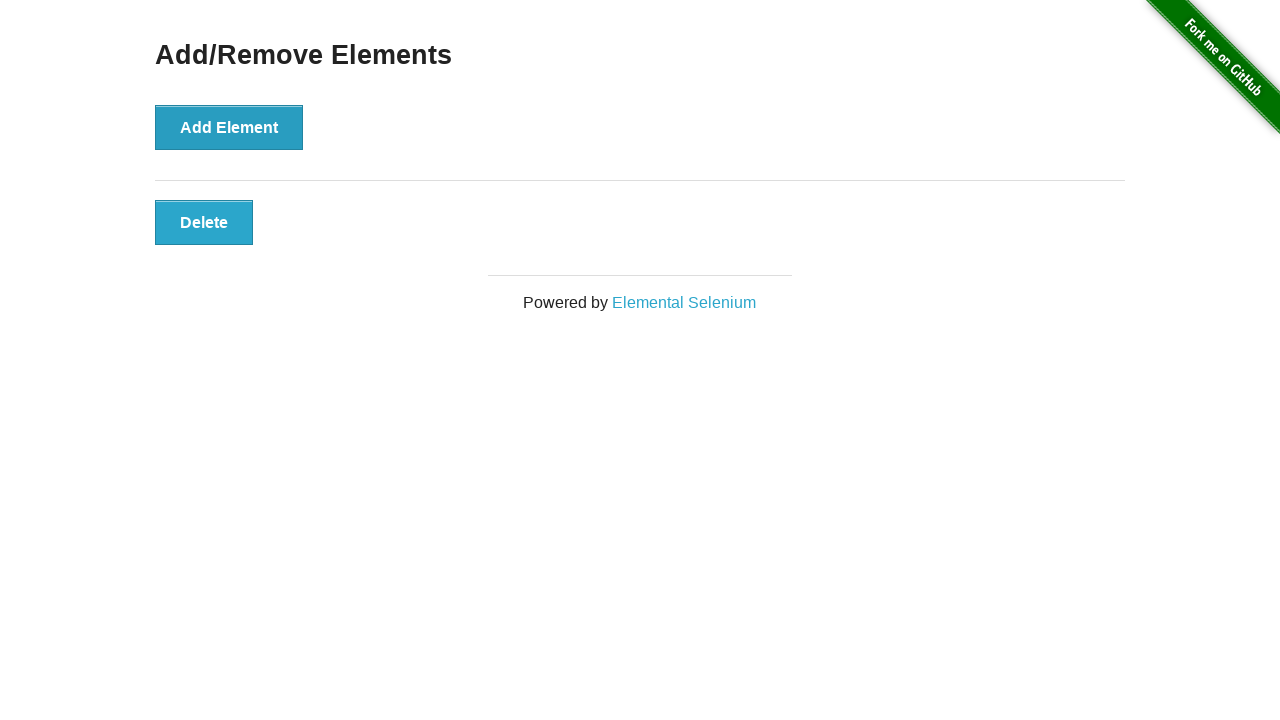

Clicked the newly added Delete button to remove the element at (204, 222) on xpath=//div[@id='elements']/button[@class='added-manually']
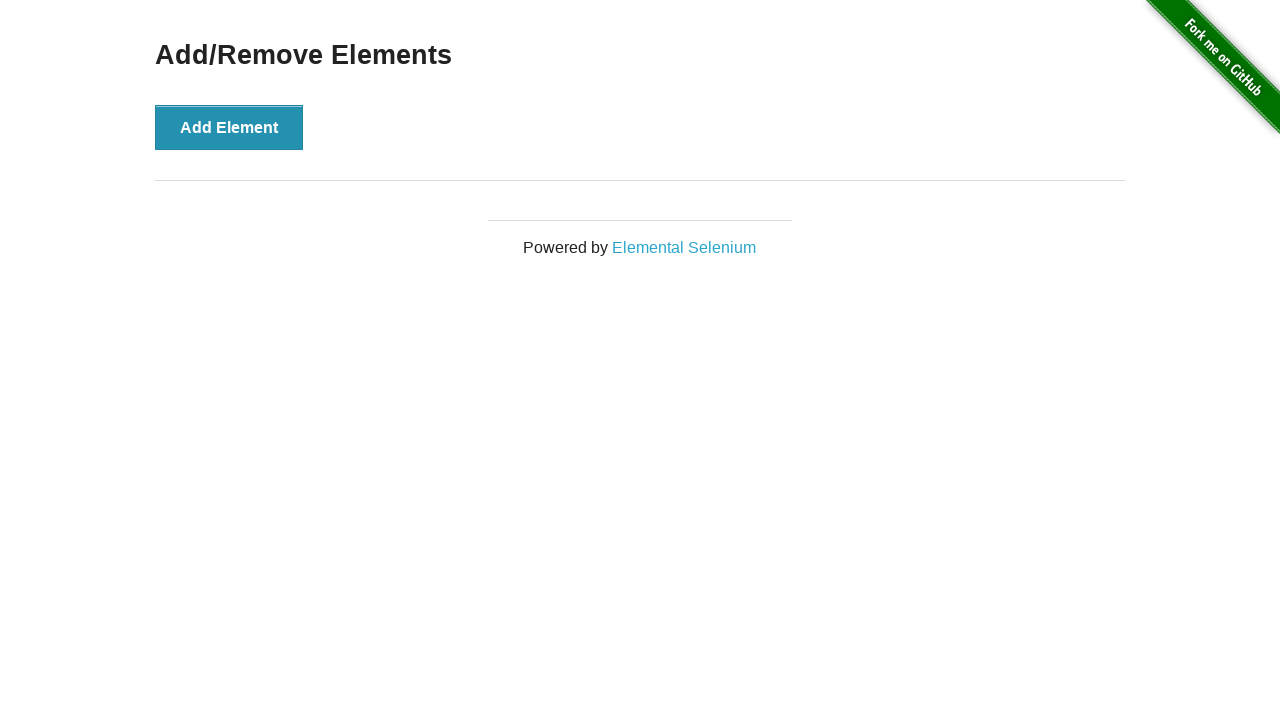

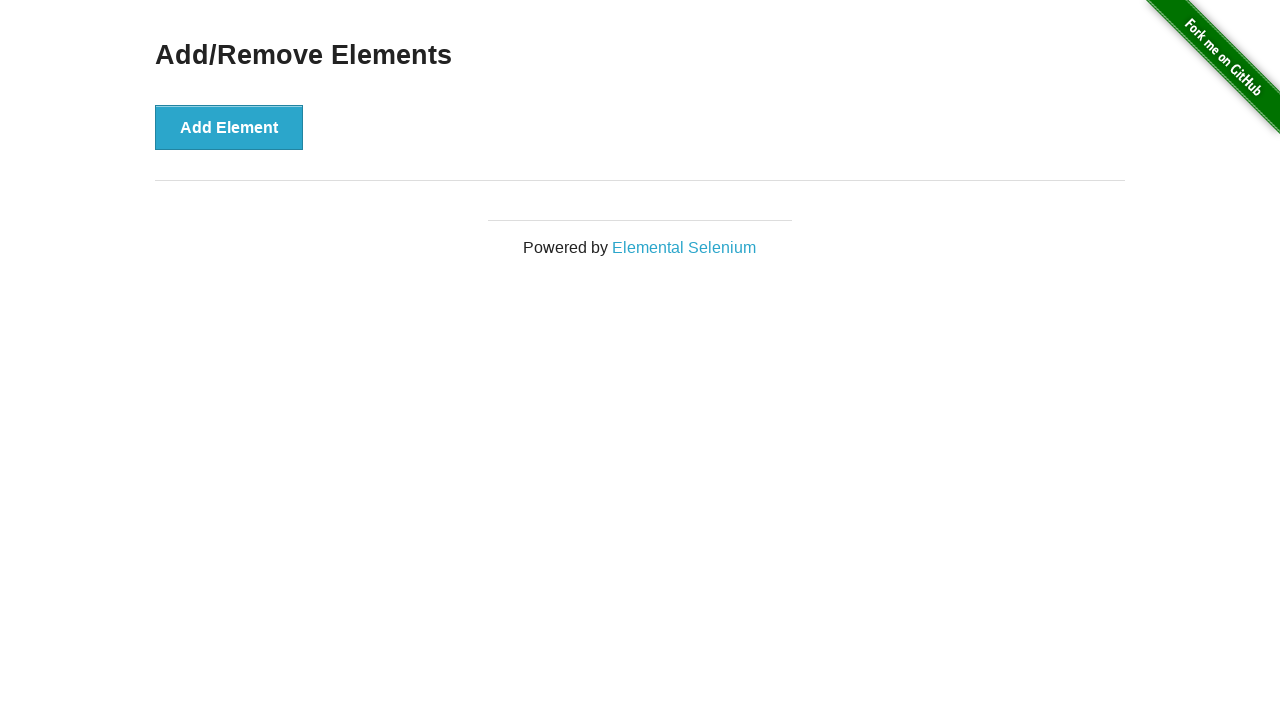